Navigates to DuckDuckGo search page and performs a search by entering a query and clicking the search button

Starting URL: https://www.duckduckgo.com

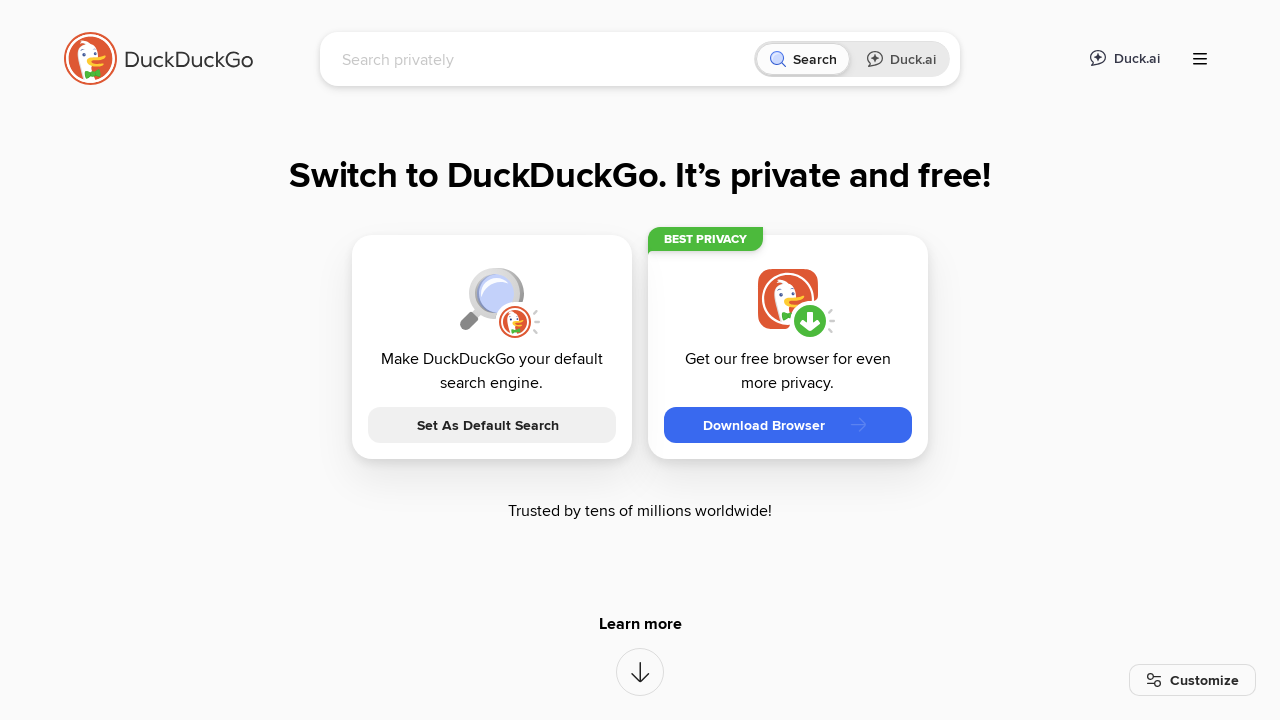

Search input field became visible
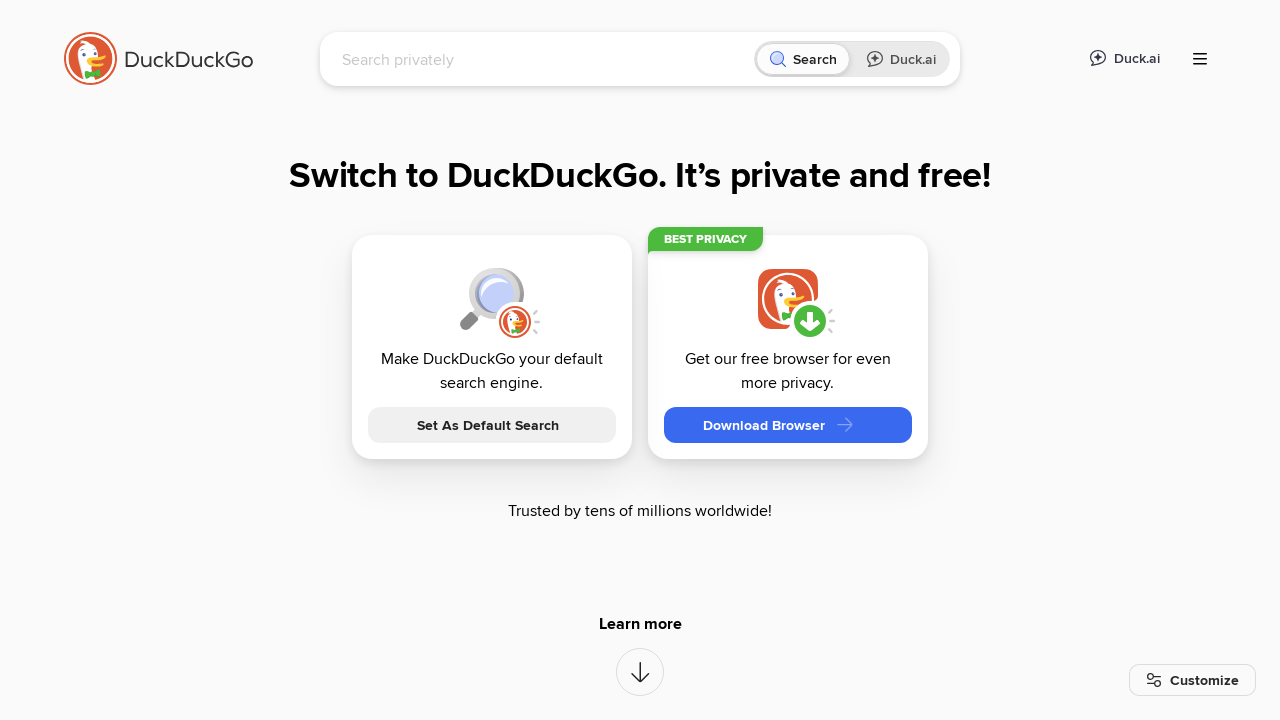

Entered search query 'Selenium automation testing' in search field on input[name='q']
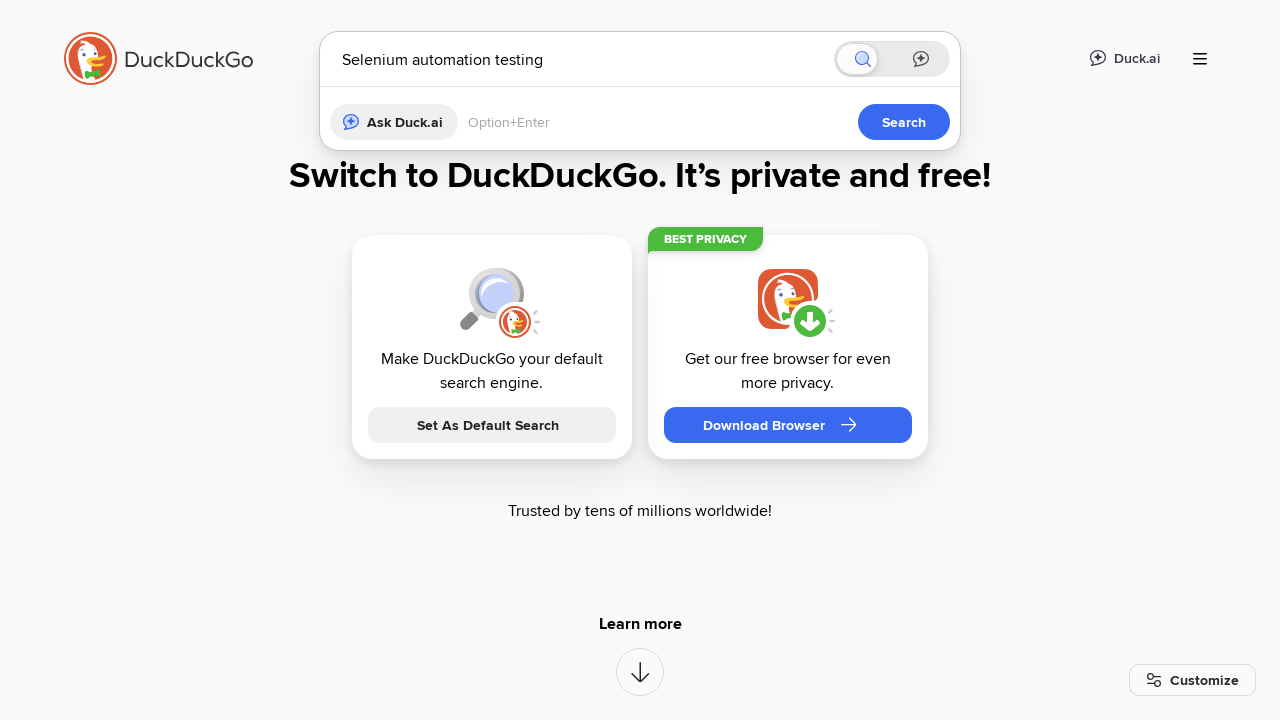

Clicked search button to perform search at (881, 59) on button[aria-label='Search']
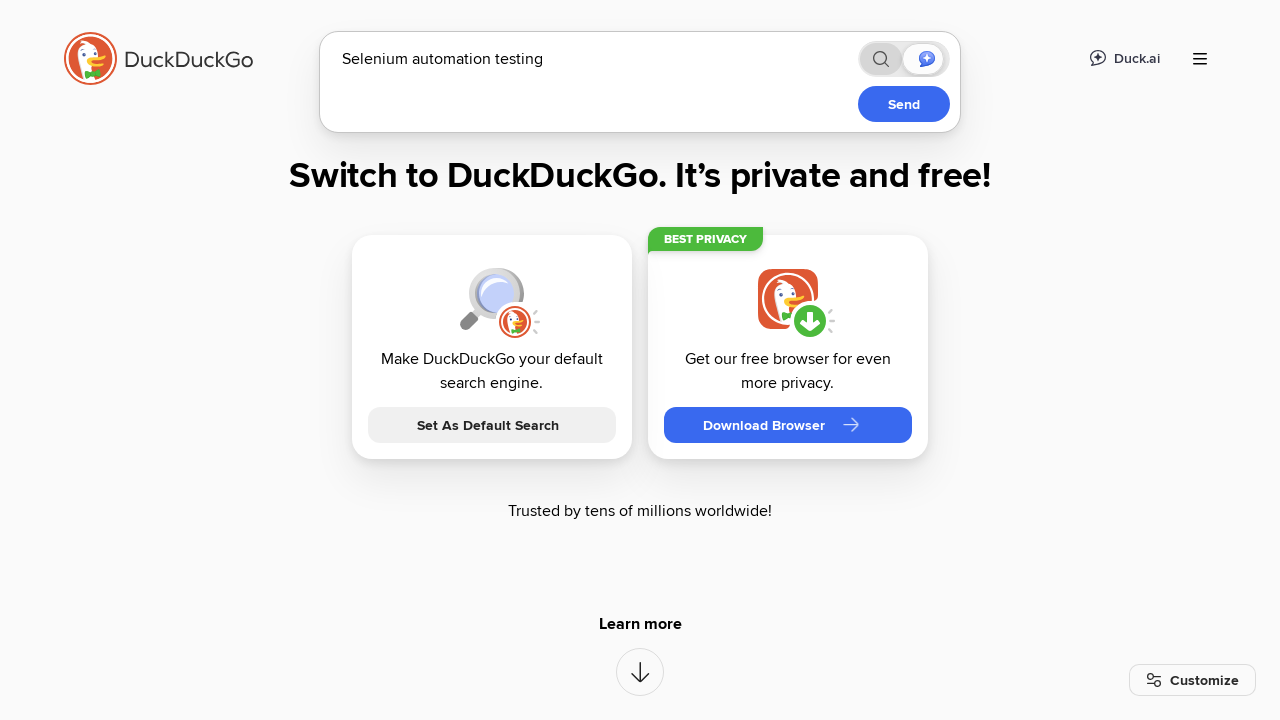

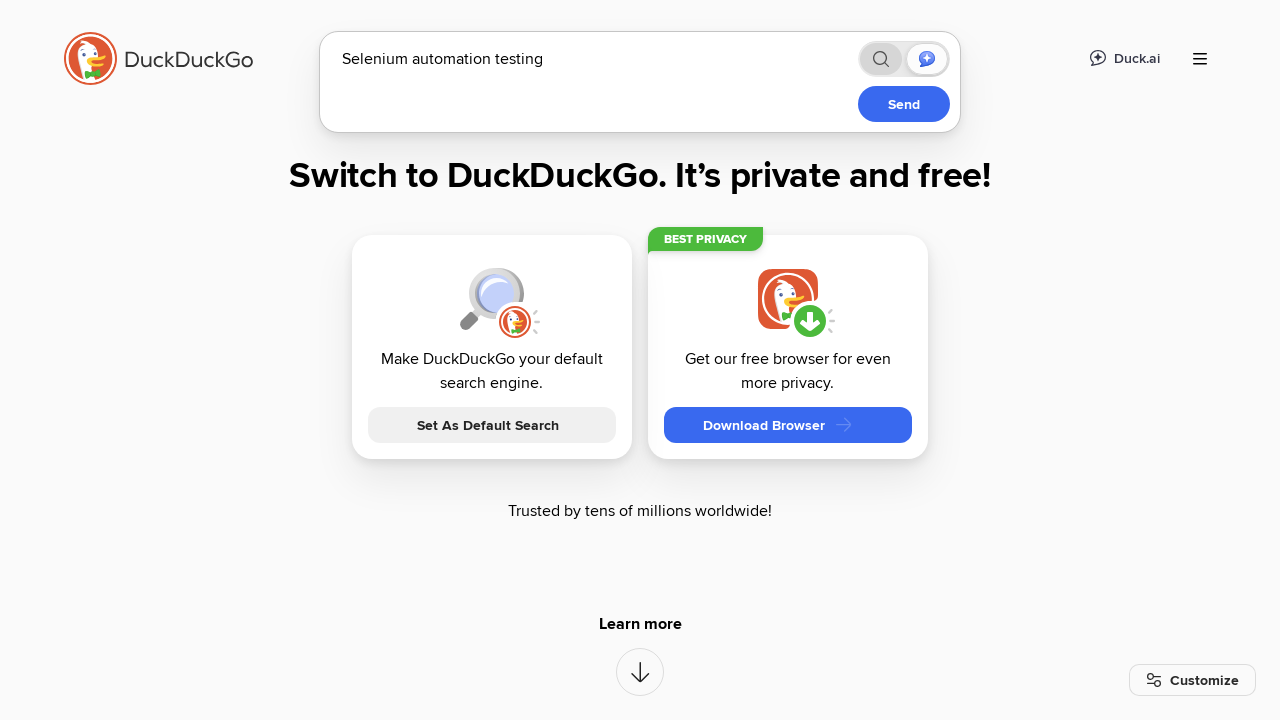